Tests JavaScript confirm dialog handling by clicking a button to trigger an alert, then dismissing the confirmation dialog on the W3Schools tryit editor page.

Starting URL: https://www.w3schools.com/js/tryit.asp?filename=tryjs_confirm

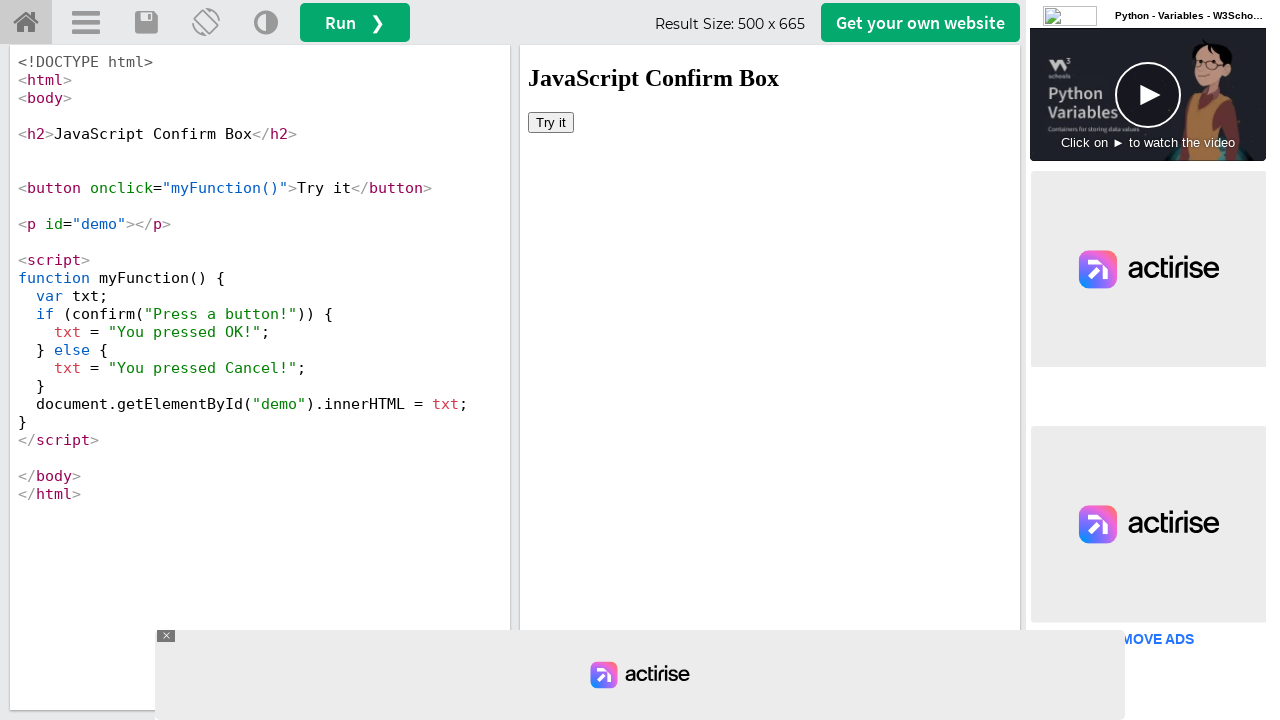

Waited for iframe #iframeResult to load
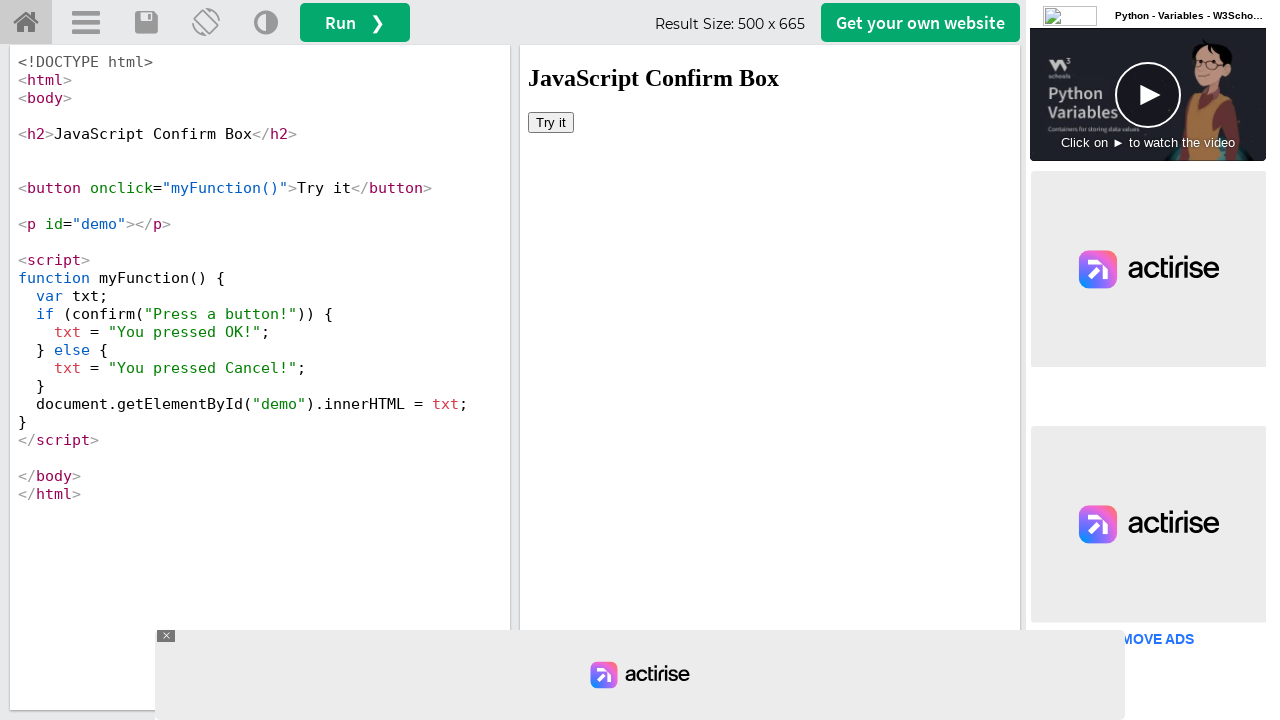

Located iframe containing the alert button
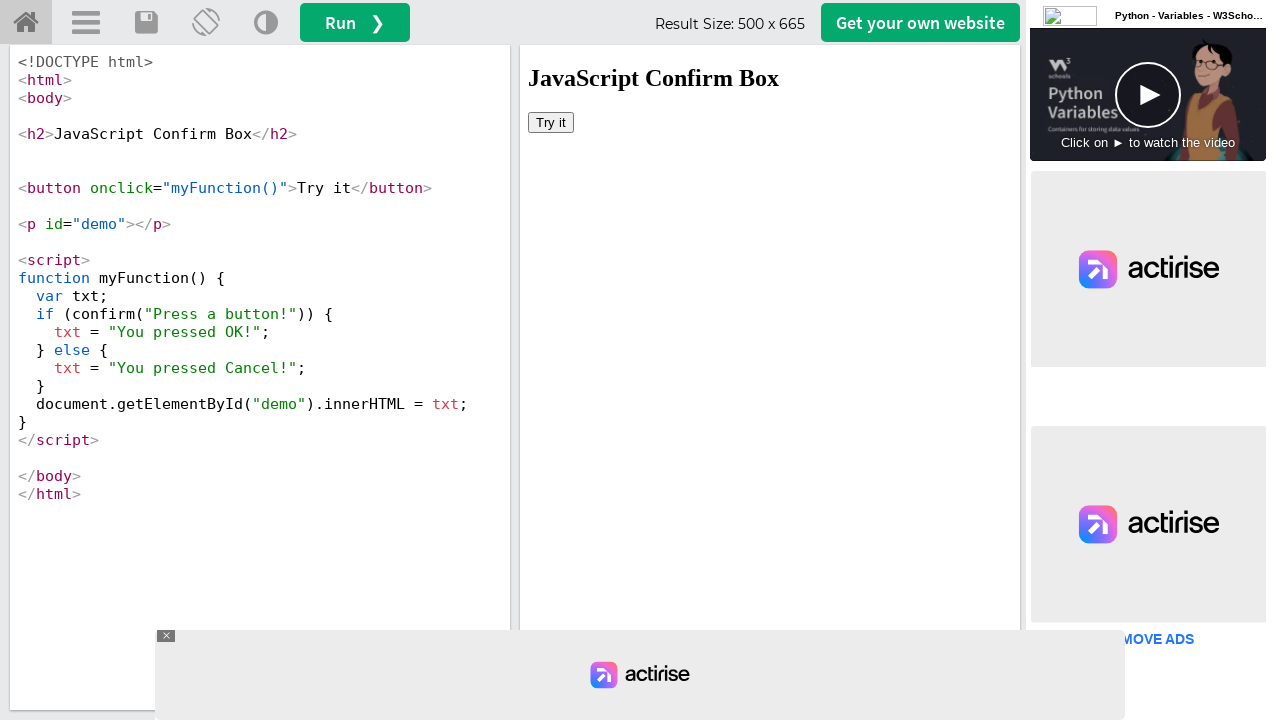

Clicked button to trigger confirm dialog at (551, 122) on #iframeResult >> internal:control=enter-frame >> xpath=/html/body/button
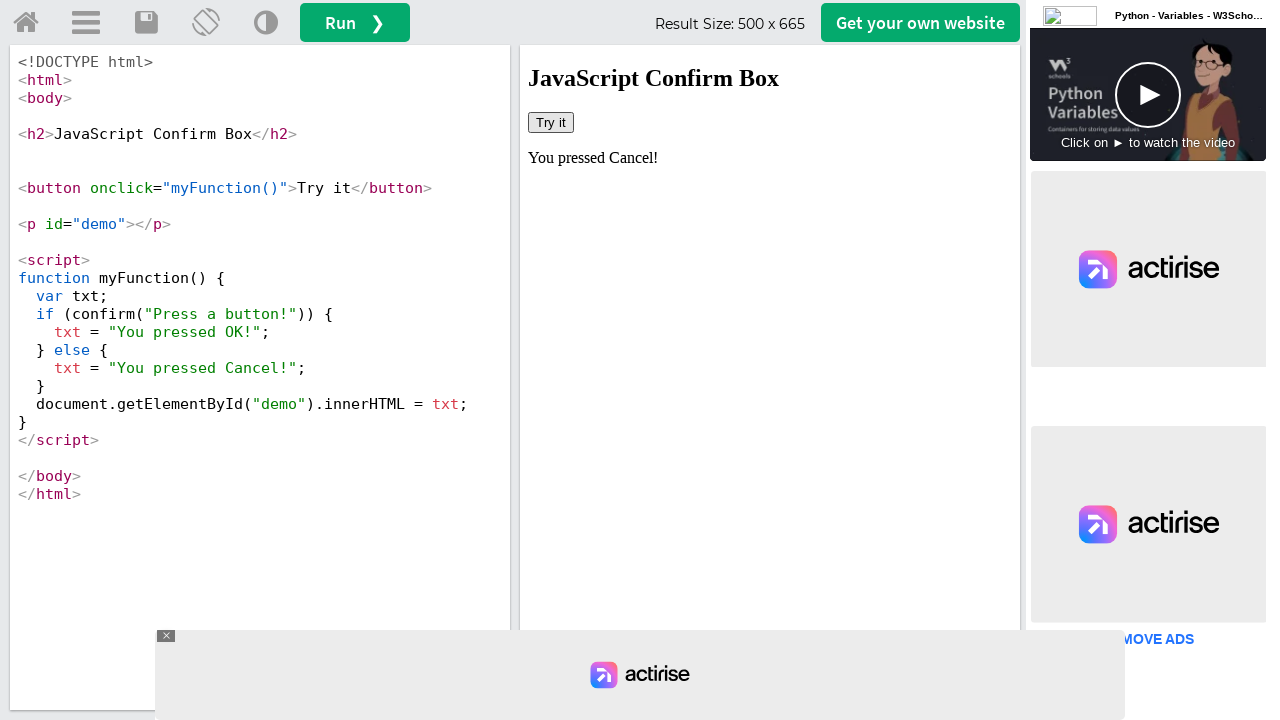

Set up dialog handler to dismiss confirmation dialog
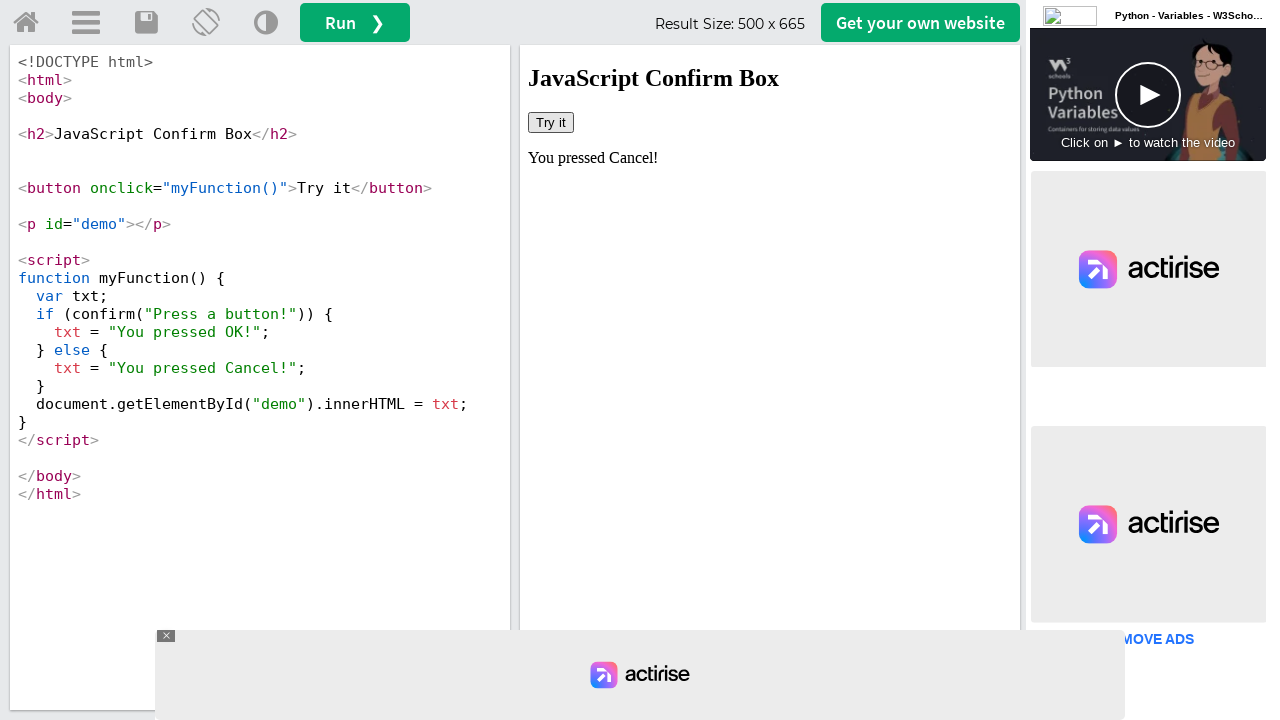

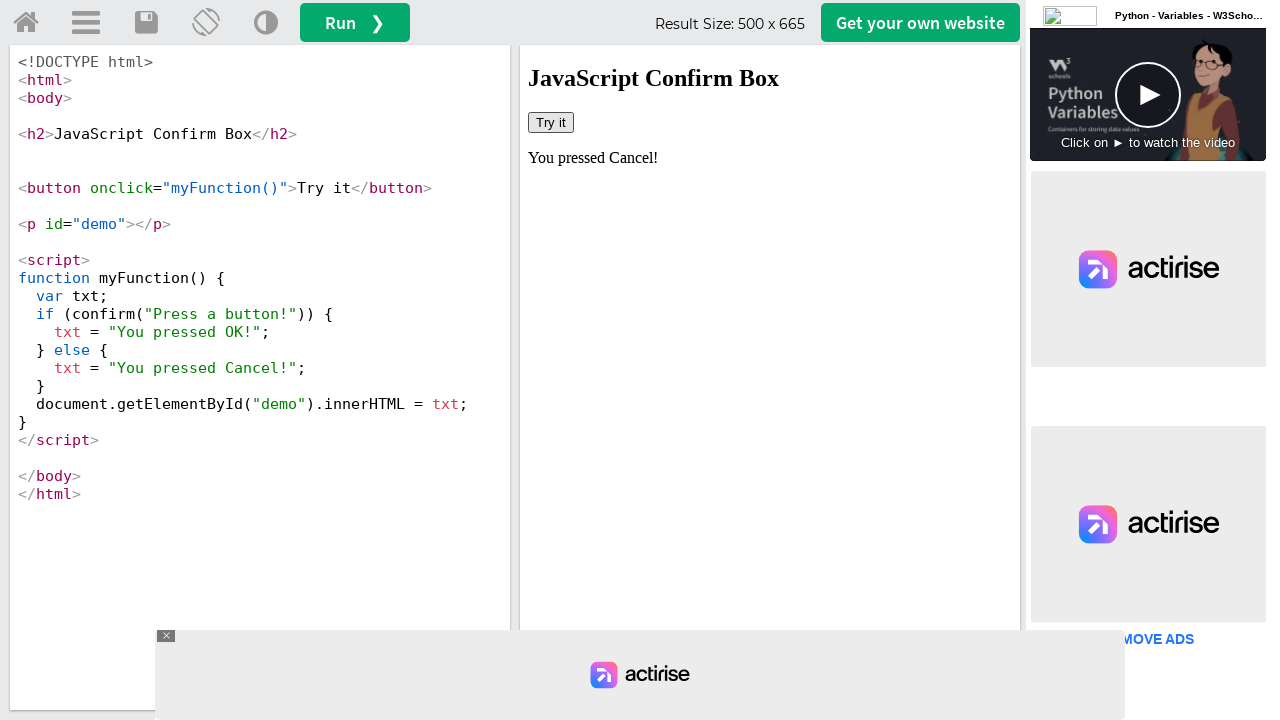